Tests adding files to a collection by clicking checkboxes and verifying the collection panel

Starting URL: https://www.jsdelivr.com/package/npm/fontfamous?version=2.1.1

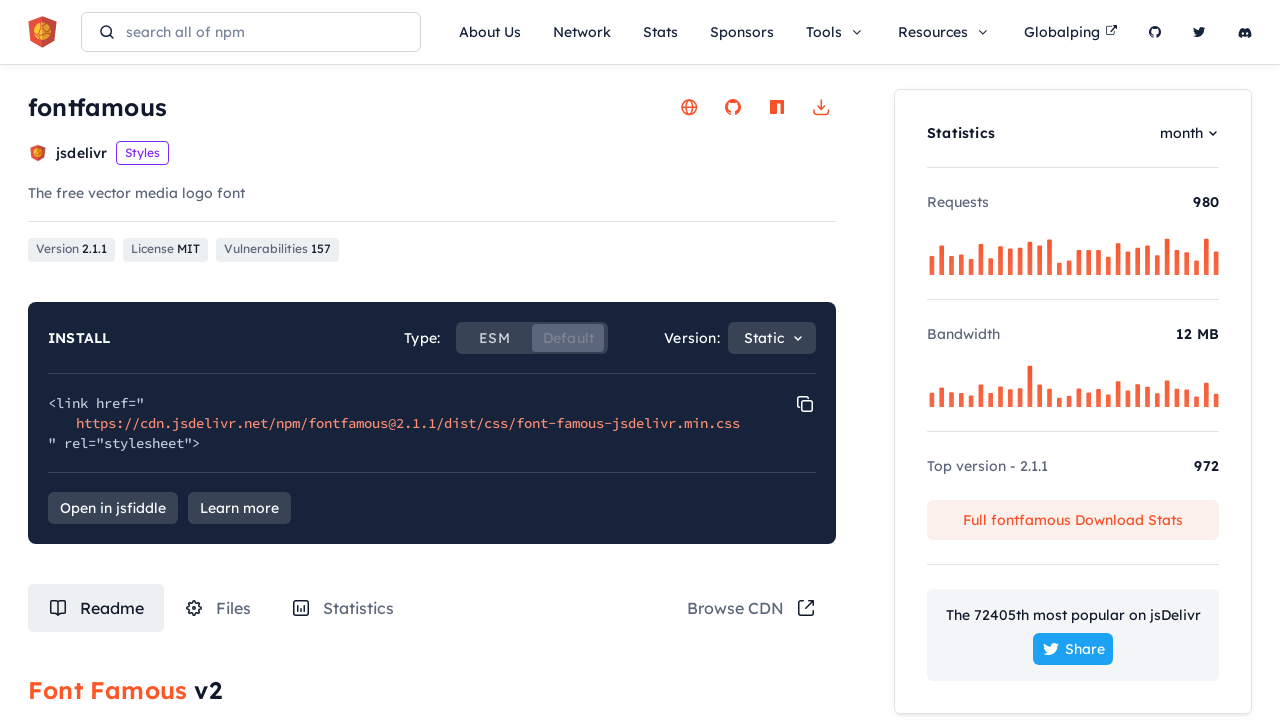

Waited for page to load
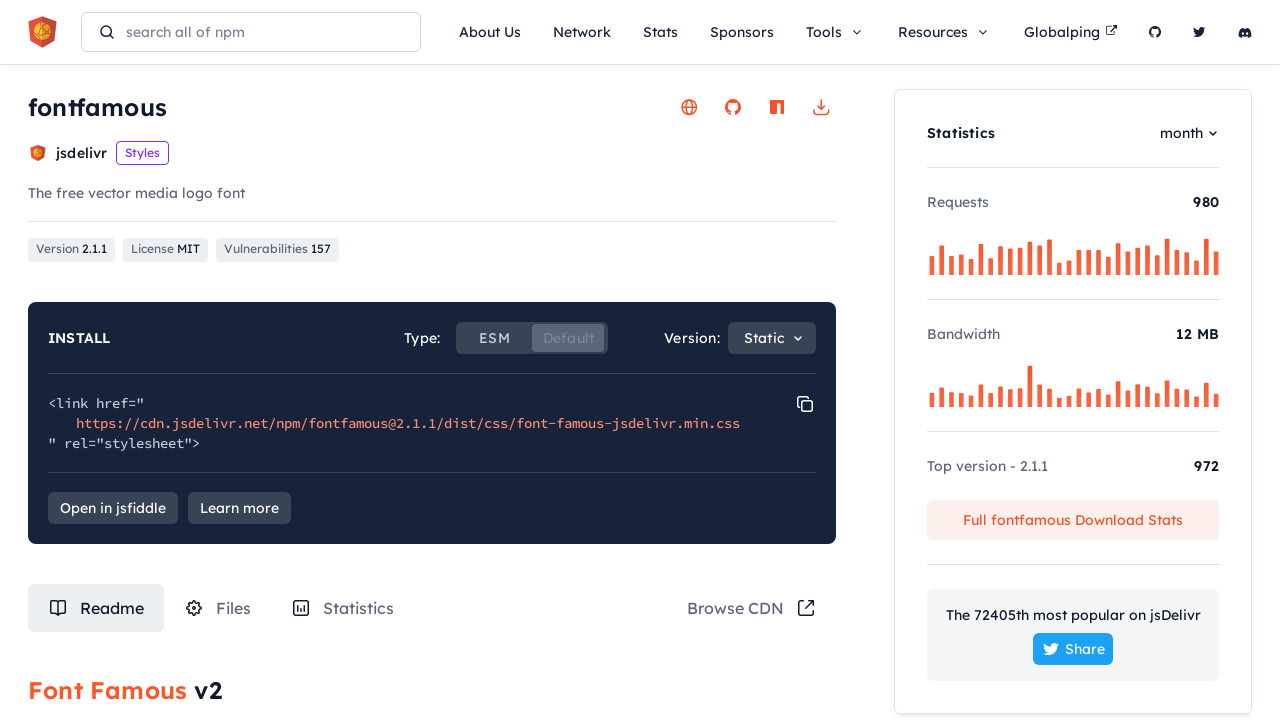

Clicked on Files tab at (218, 608) on #tabRouteFiles
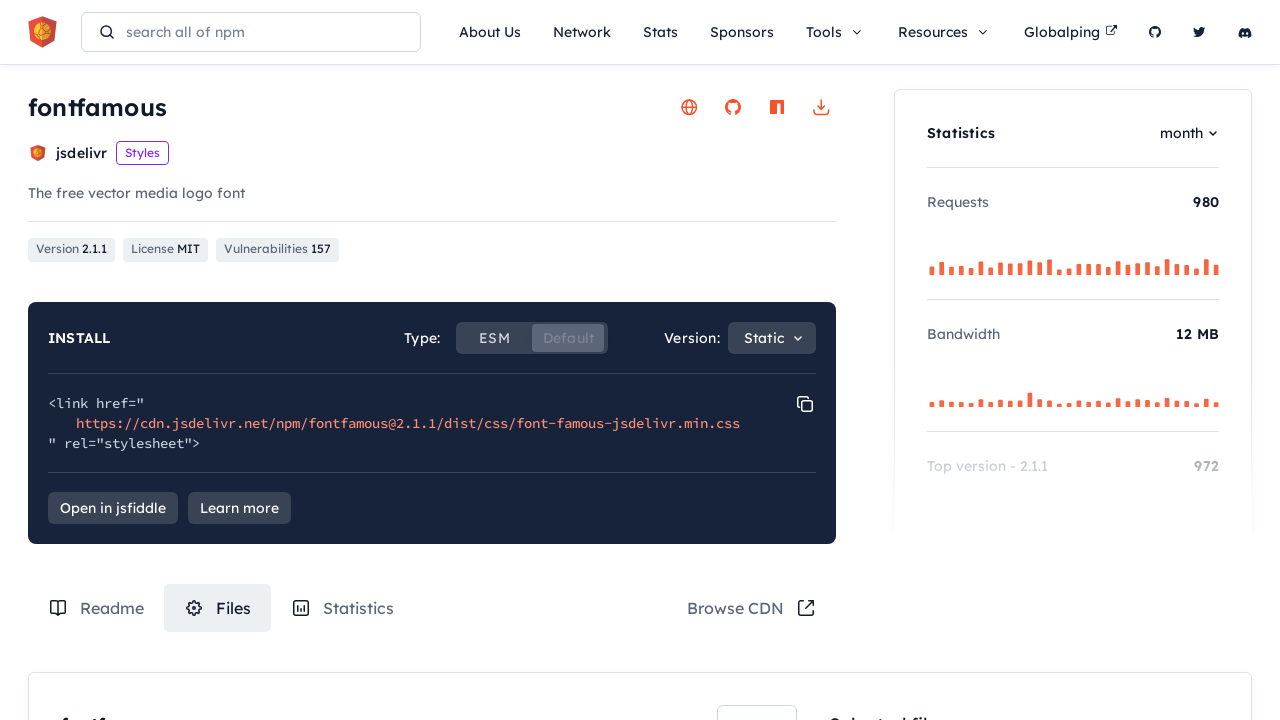

Selected first file by clicking checkbox at (771, 361) on .box-content-wrapper .file-item:nth-of-type(3) label
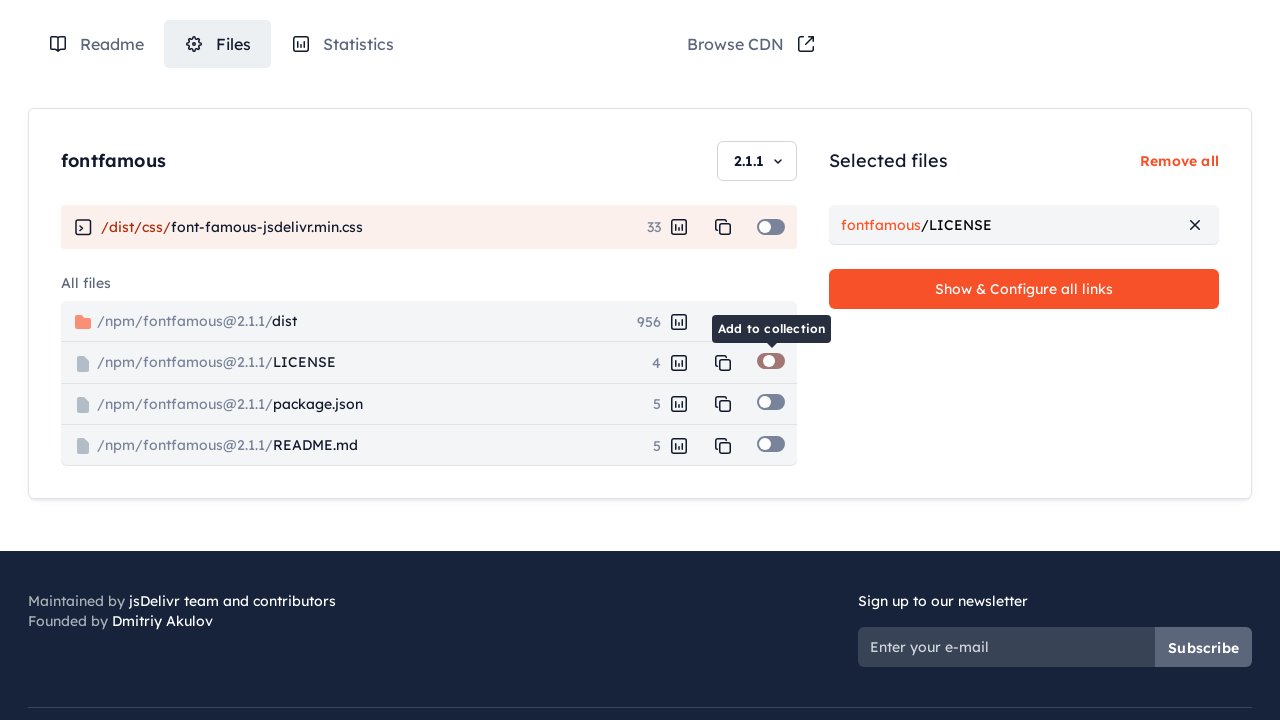

Selected second file by clicking checkbox at (771, 402) on .box-content-wrapper .file-item:nth-of-type(4) label
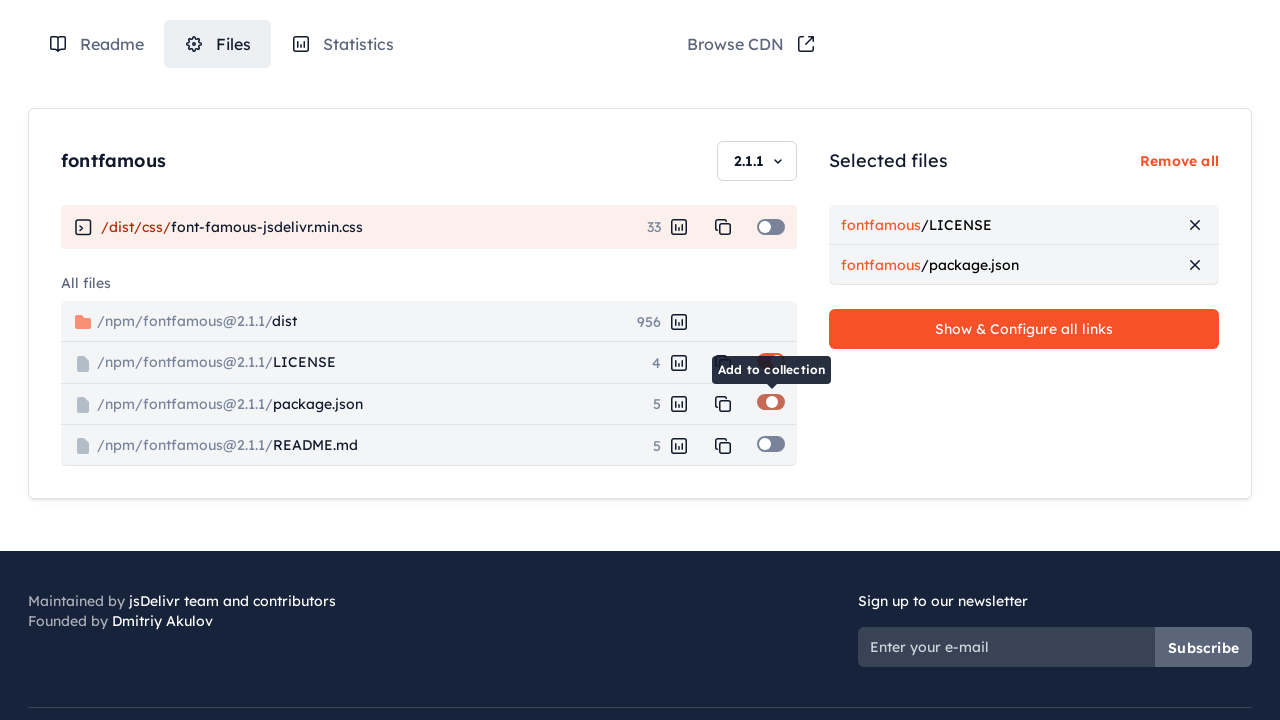

Waited for UI to update after file selection
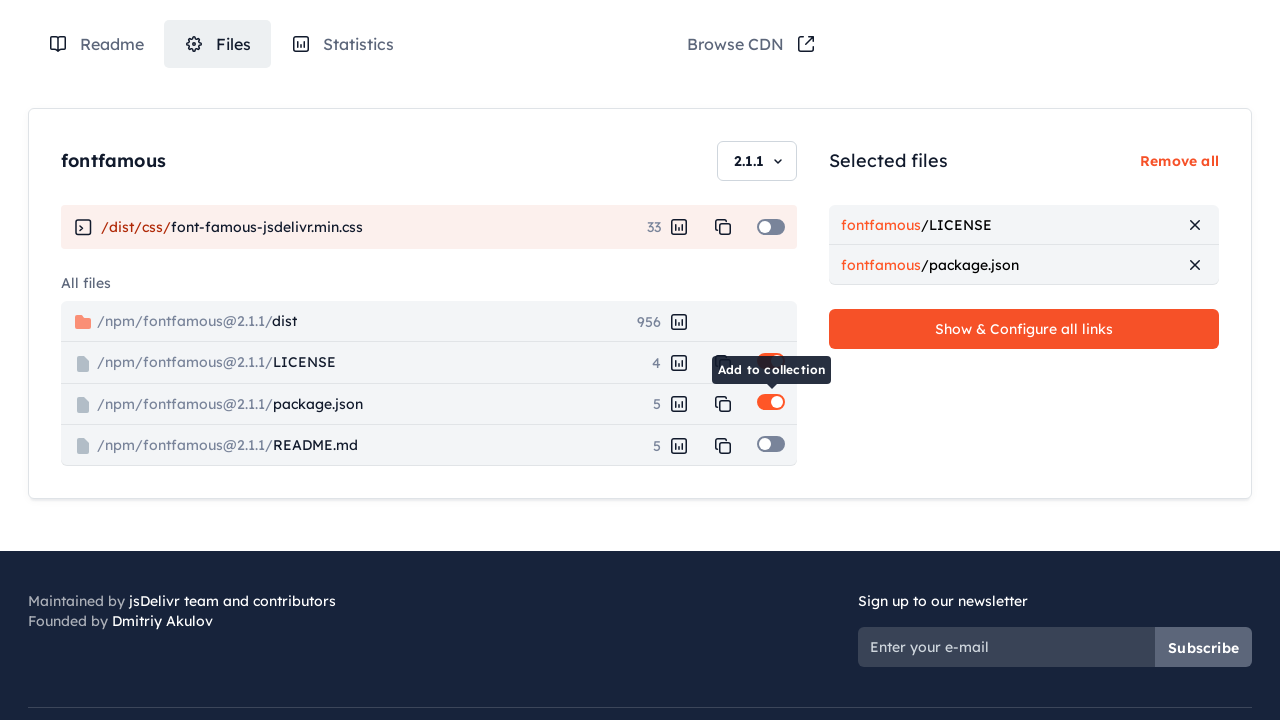

Clicked config button to show collection panel at (1024, 329) on .c-collection-box .config-btn
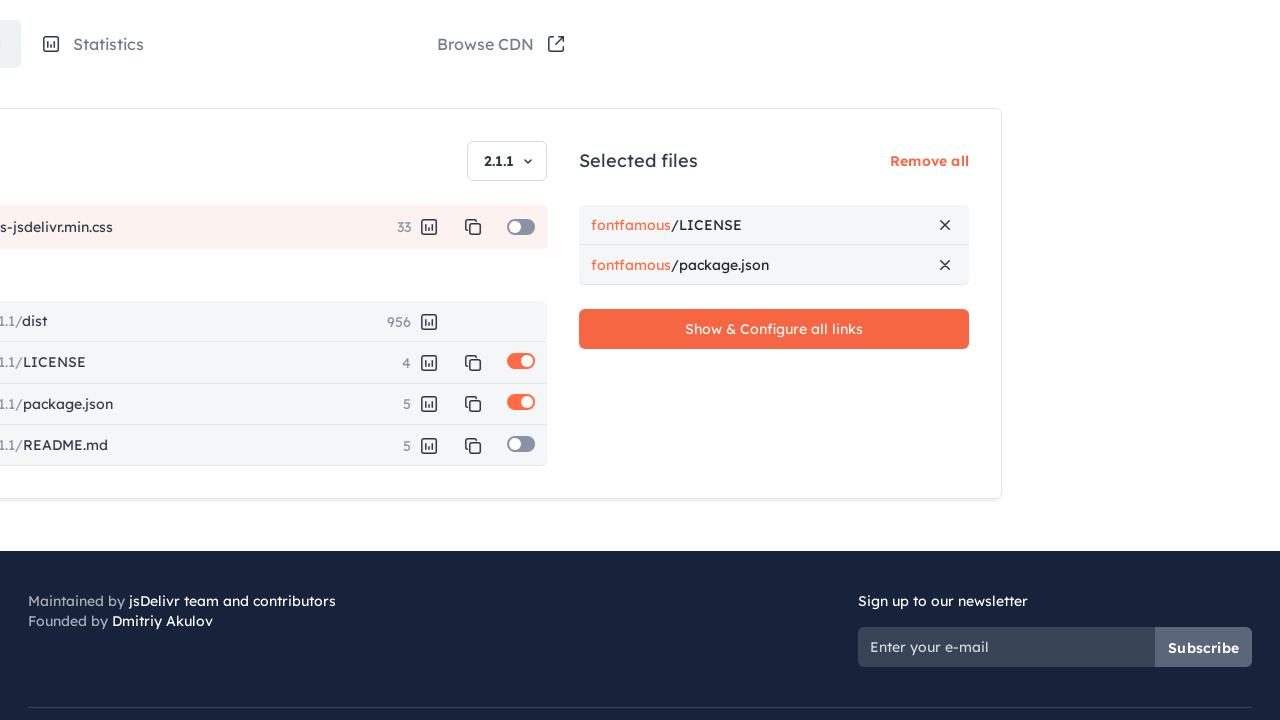

Waited for collection panel to appear
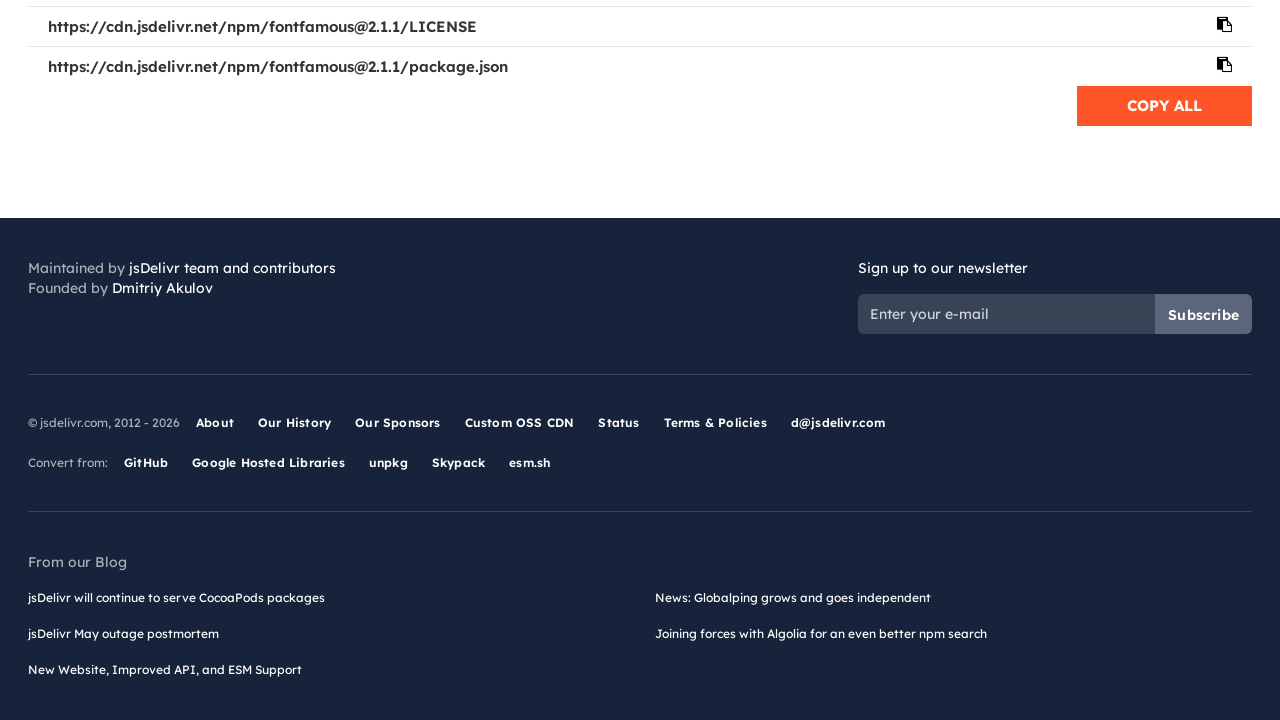

Verified second collection link is visible
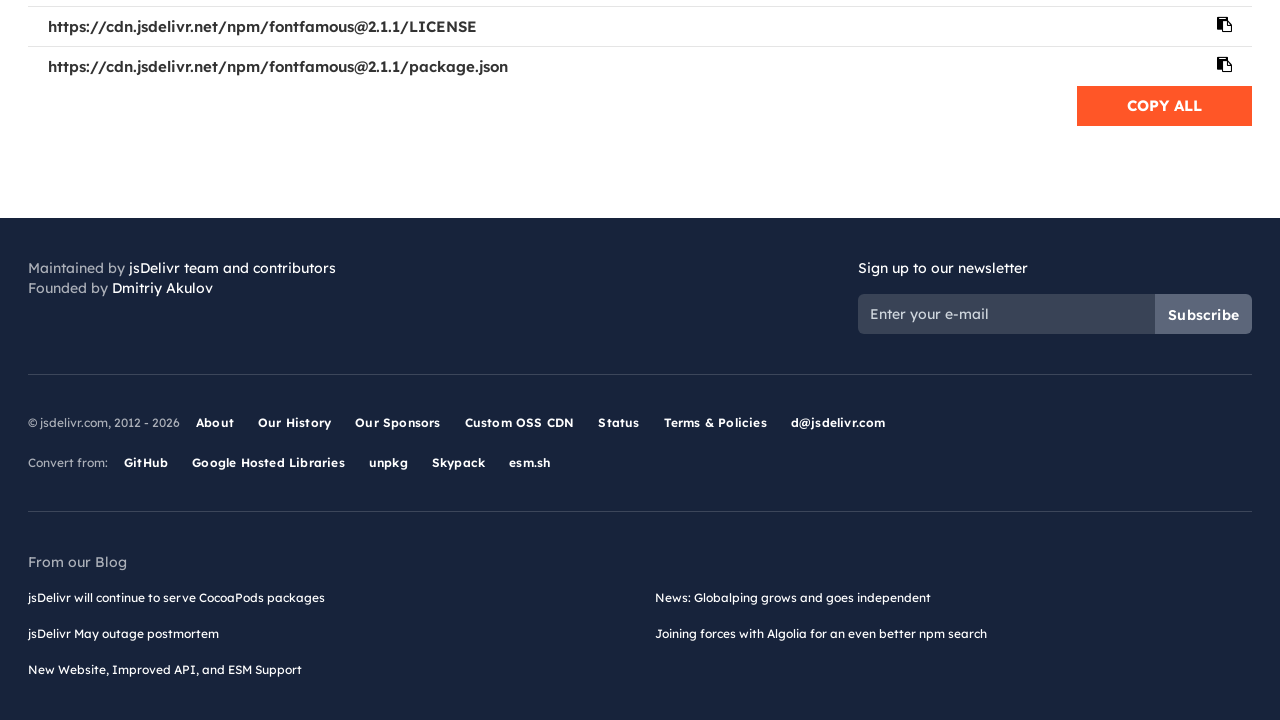

Verified third collection link is visible
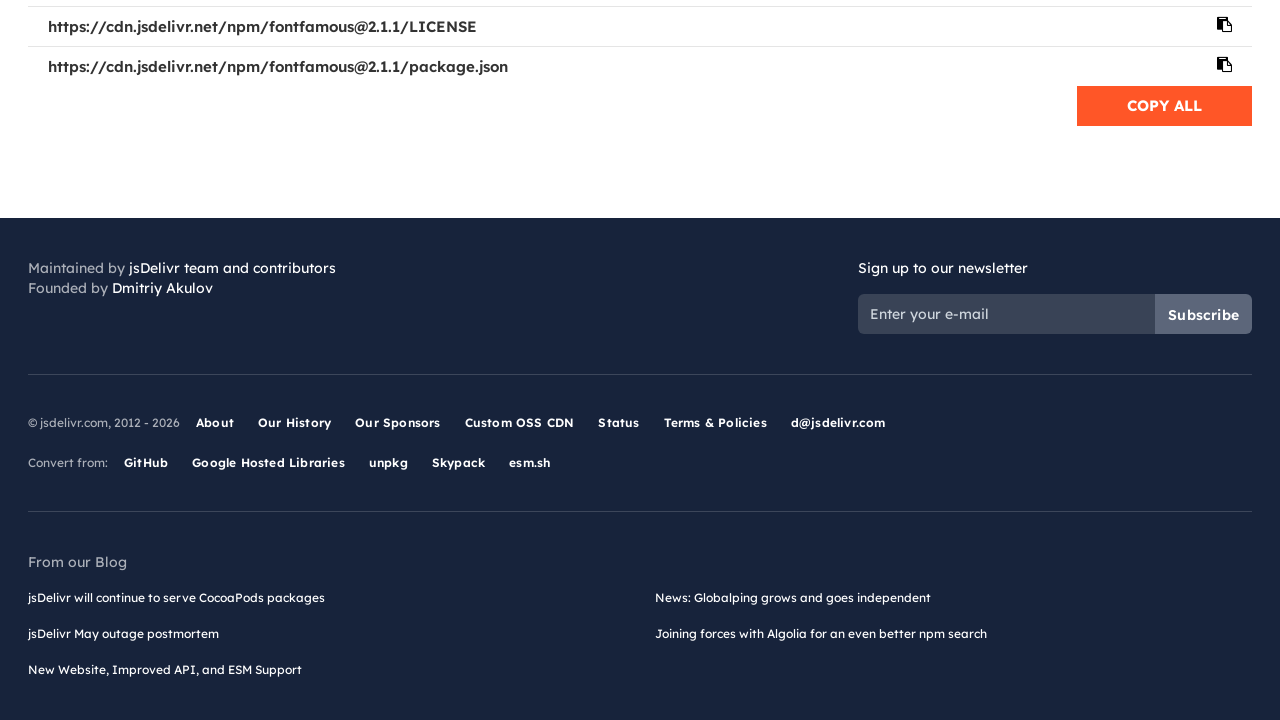

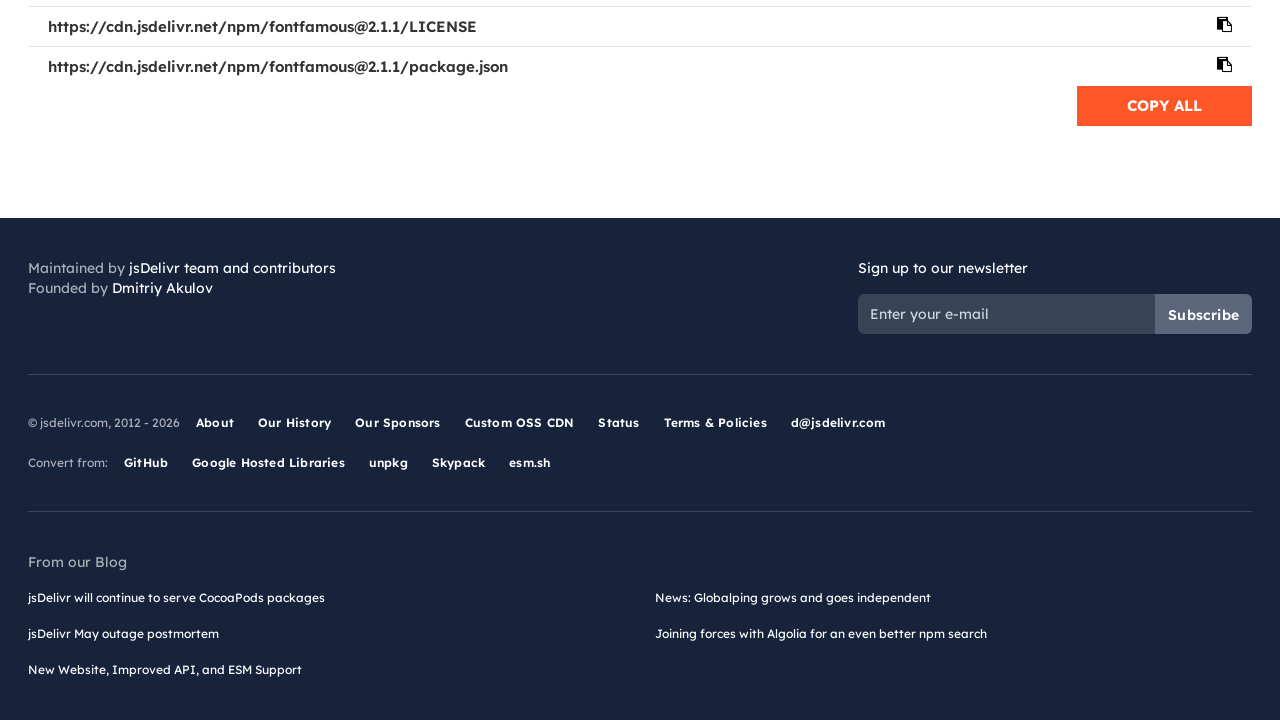